Tests window switching functionality and form submission on a practice login page, extracting text from a popup window and using it to fill the main form

Starting URL: https://rahulshettyacademy.com/loginpagePractise/

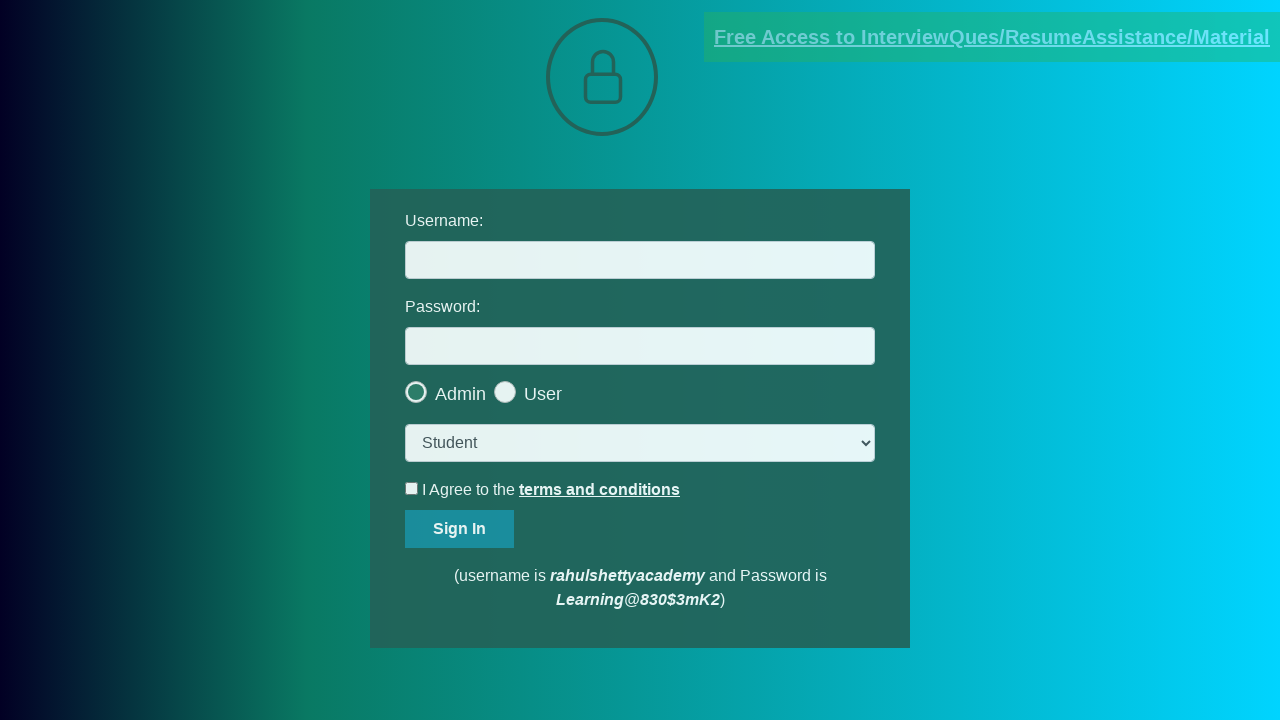

Clicked link to open new window for interview questions/resume assistance at (992, 37) on a:has-text('Free Access to InterviewQues/ResumeAssistance/Material')
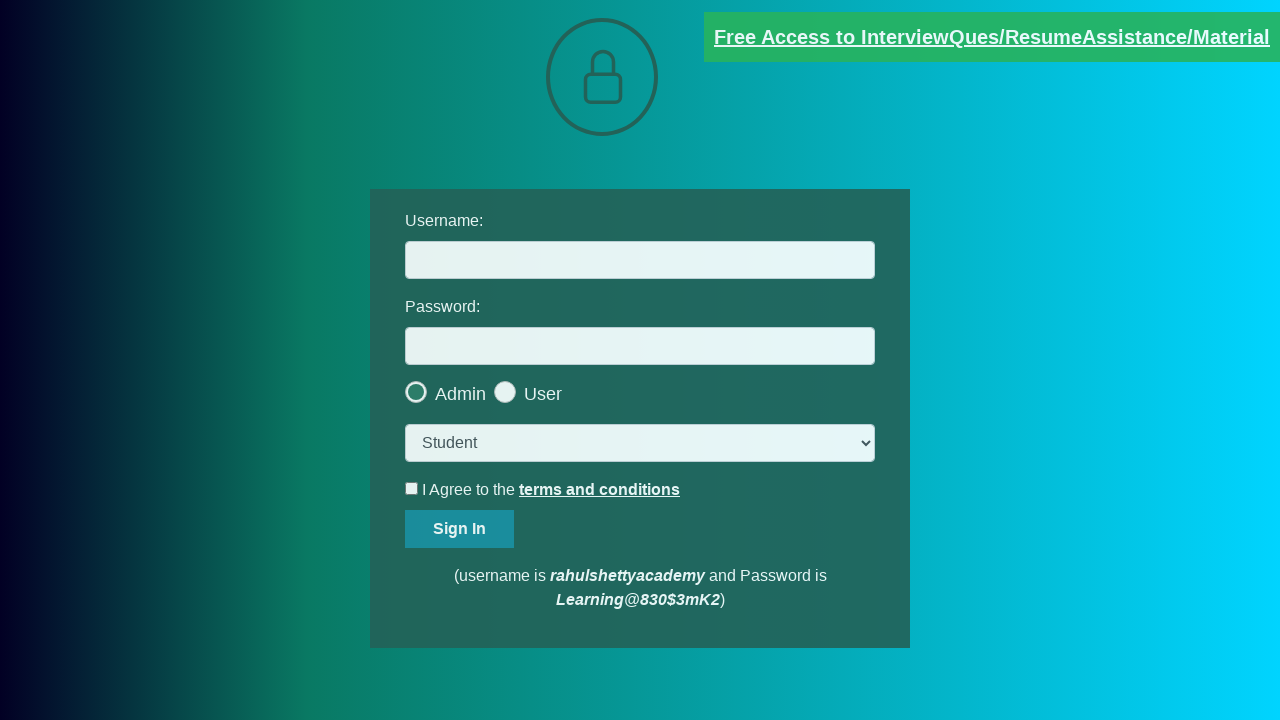

Waited 1 second for new window to open
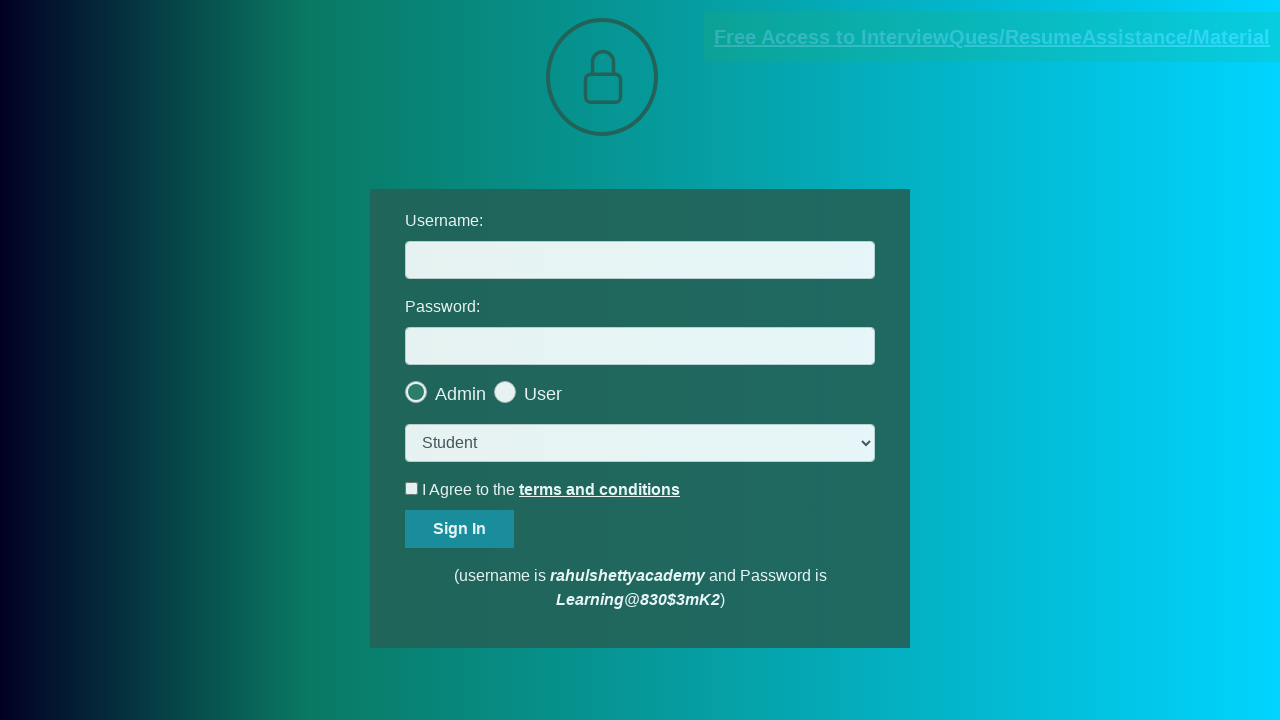

Retrieved all open pages/windows from context
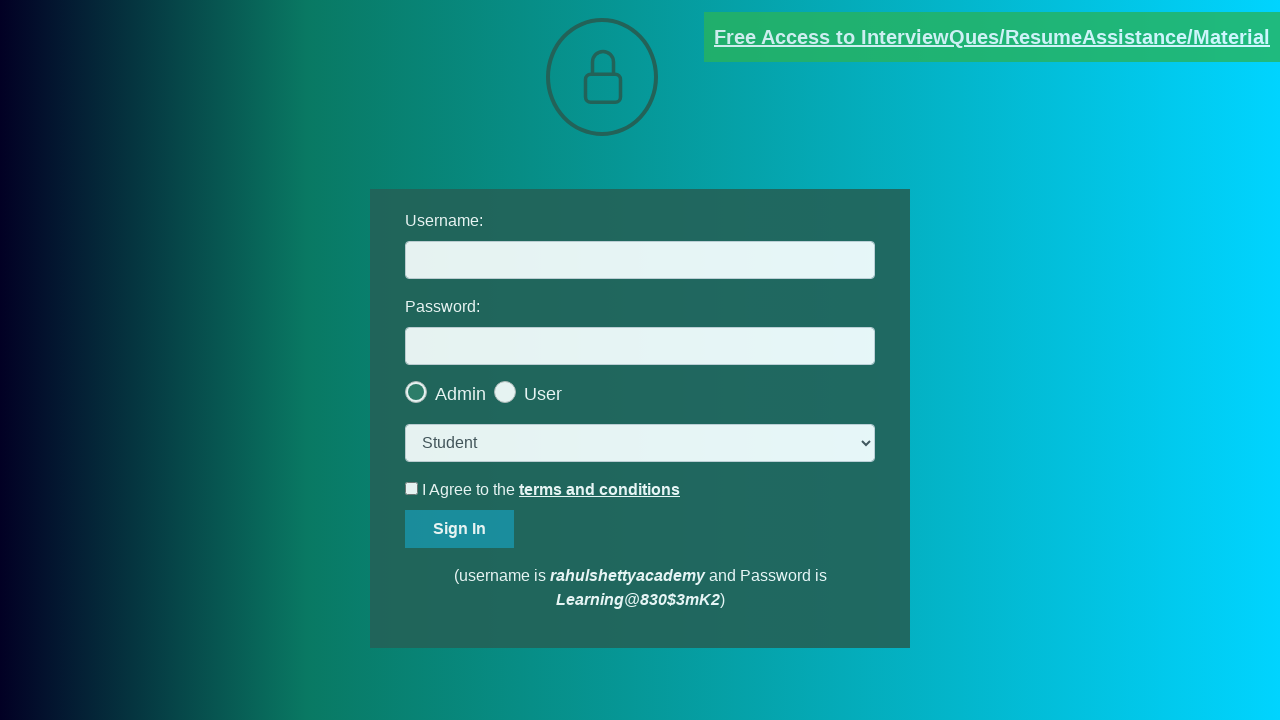

Identified newly opened window (second page in context)
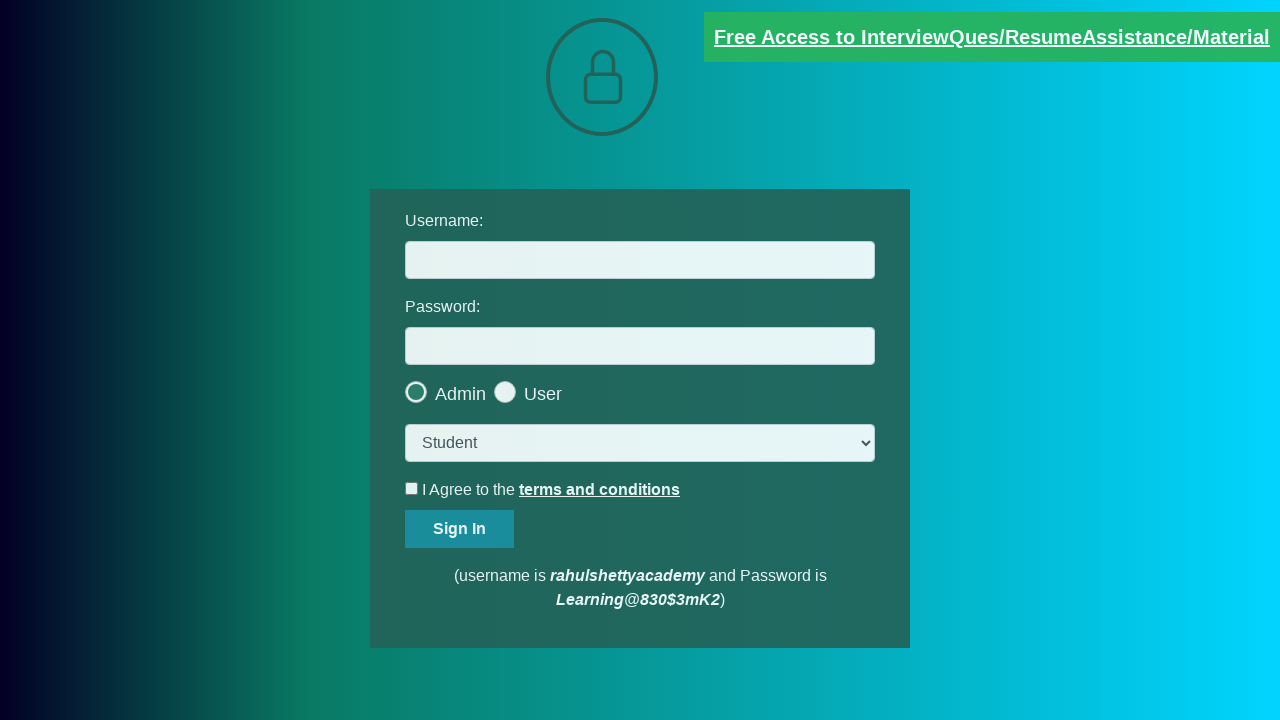

Extracted username from popup window: mentor@rahulshettyacademy.com
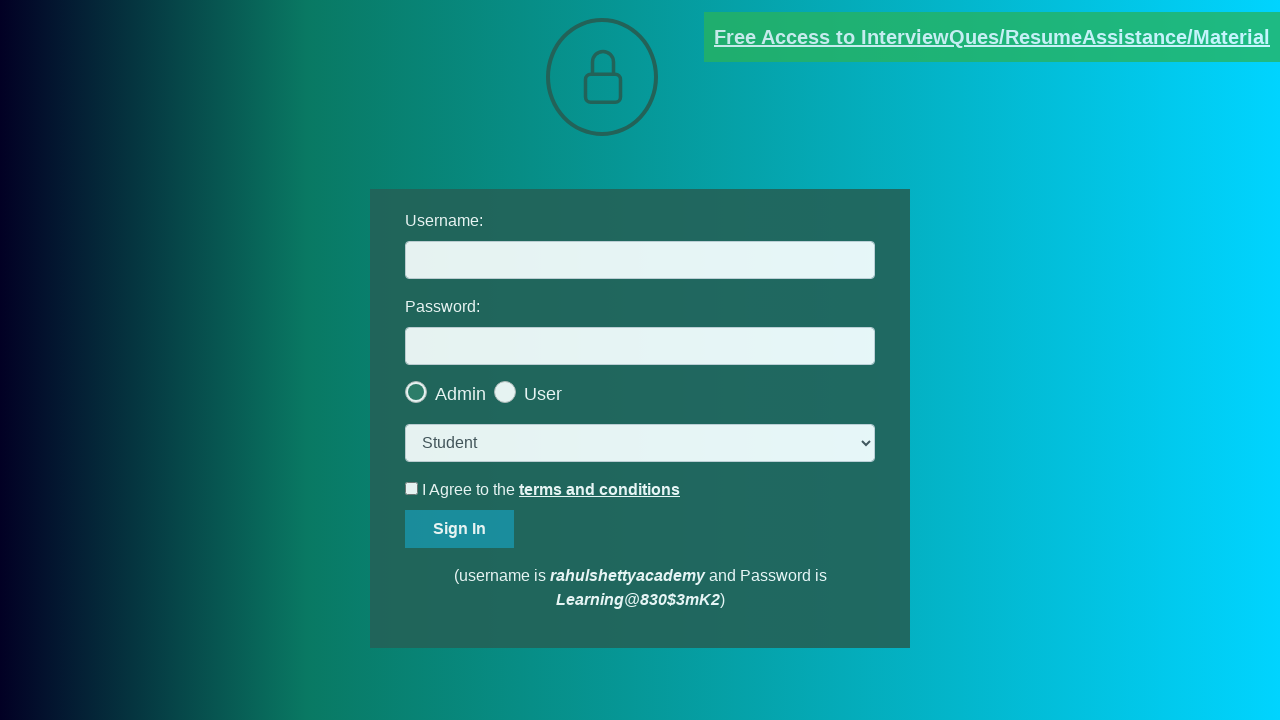

Filled username field with extracted value: mentor@rahulshettyacademy.com on #username
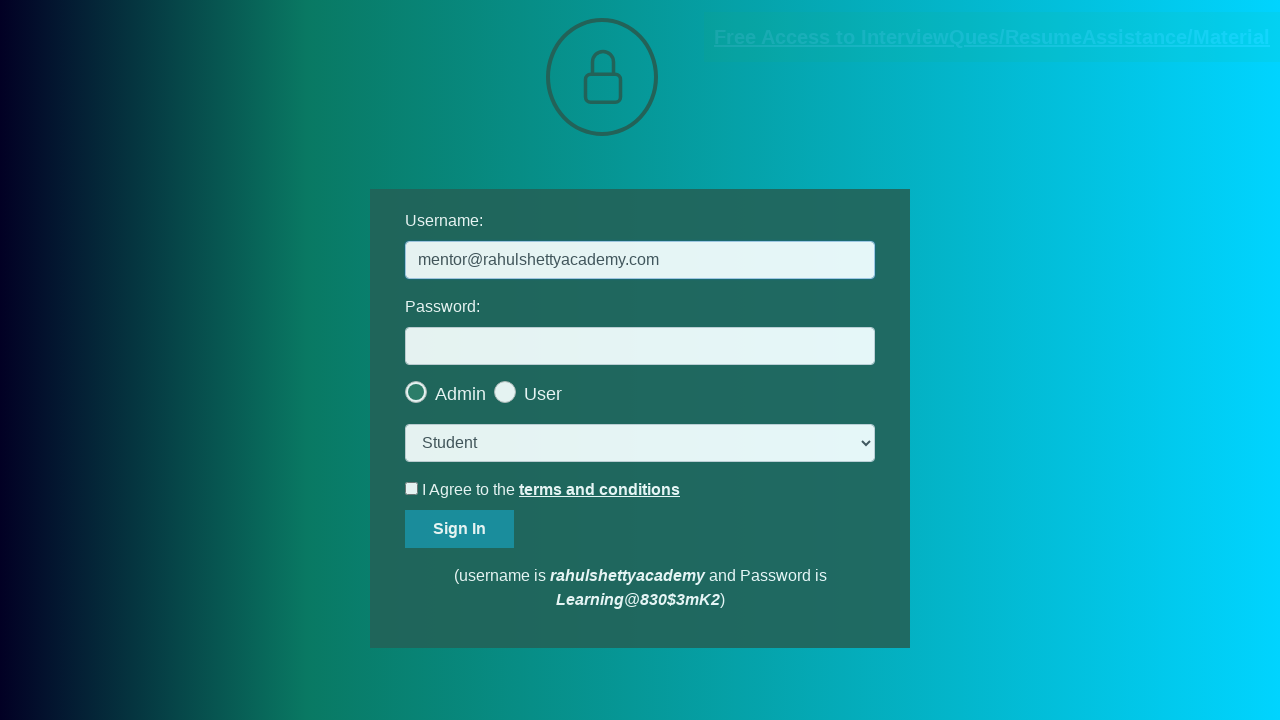

Filled password field with 'Pass12345' on #password
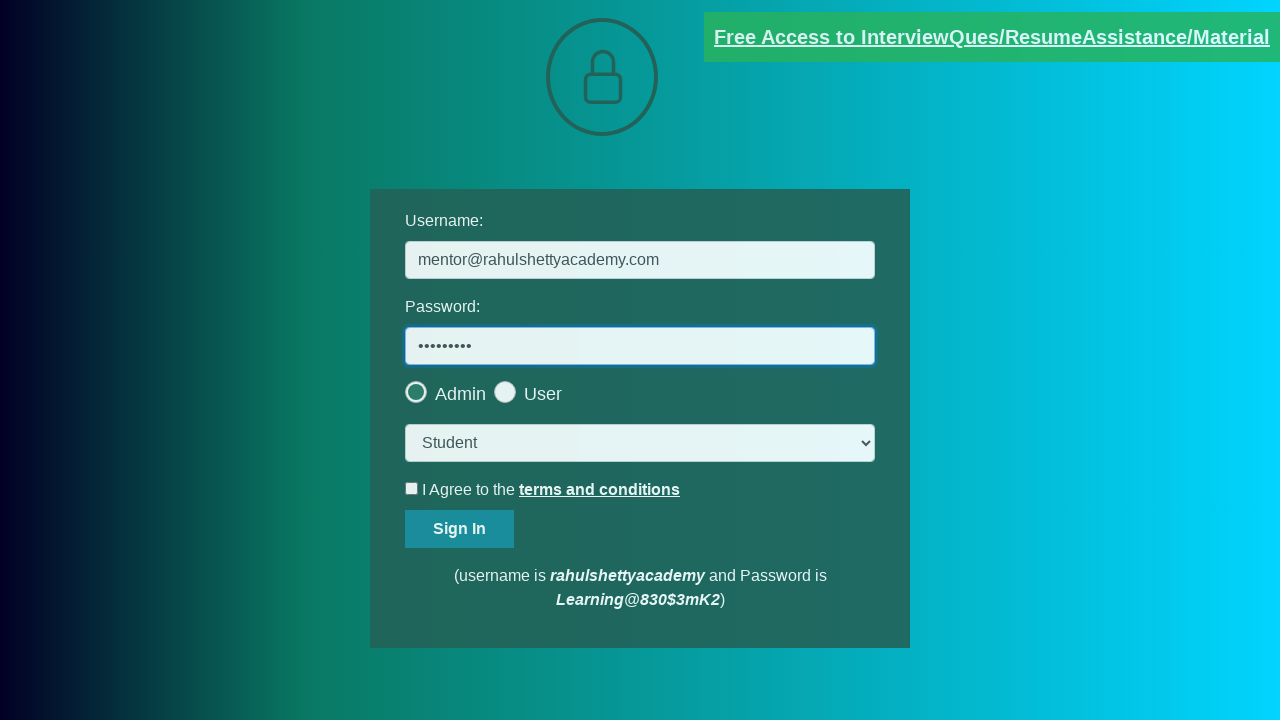

Clicked form submit button at (460, 529) on input[type='submit']
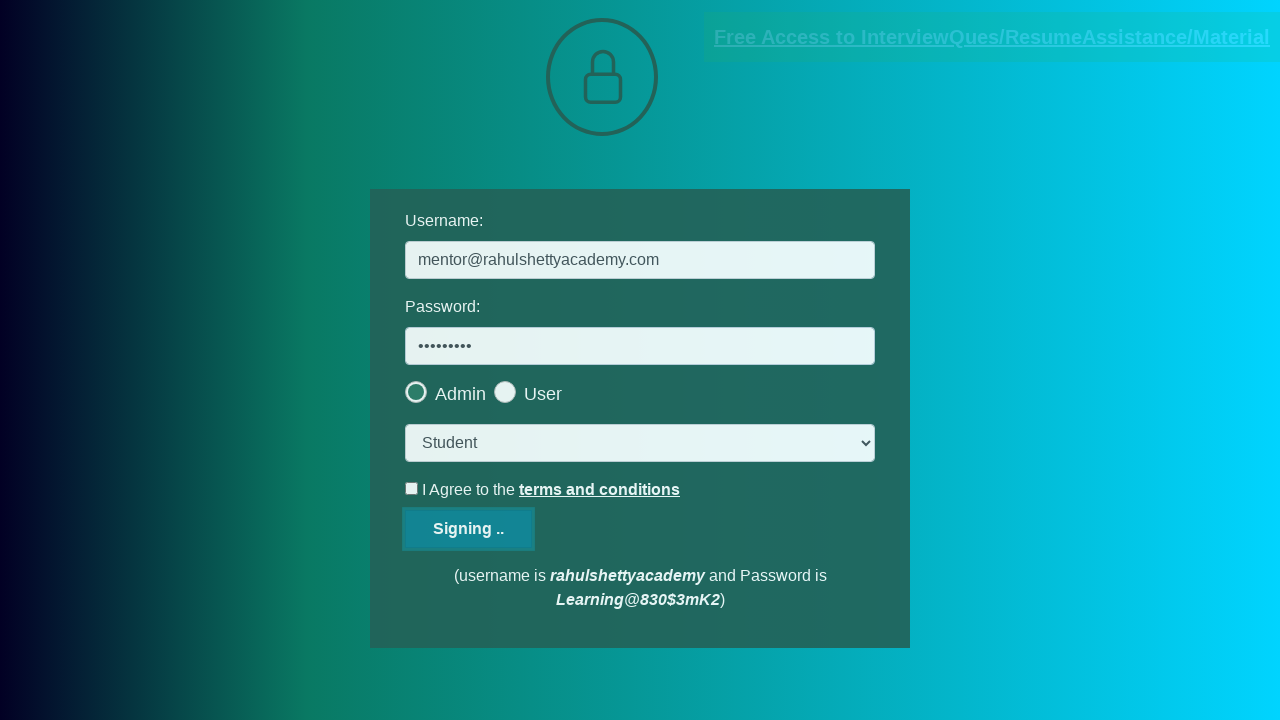

Error message appeared on the form
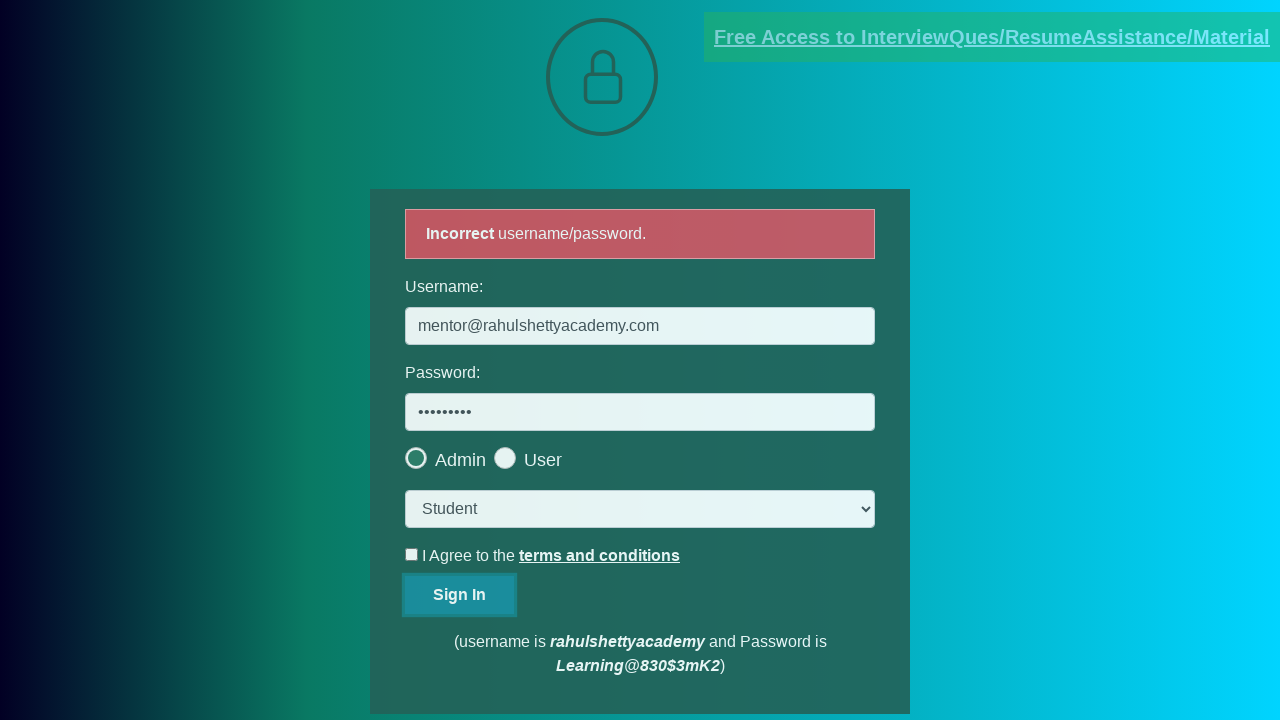

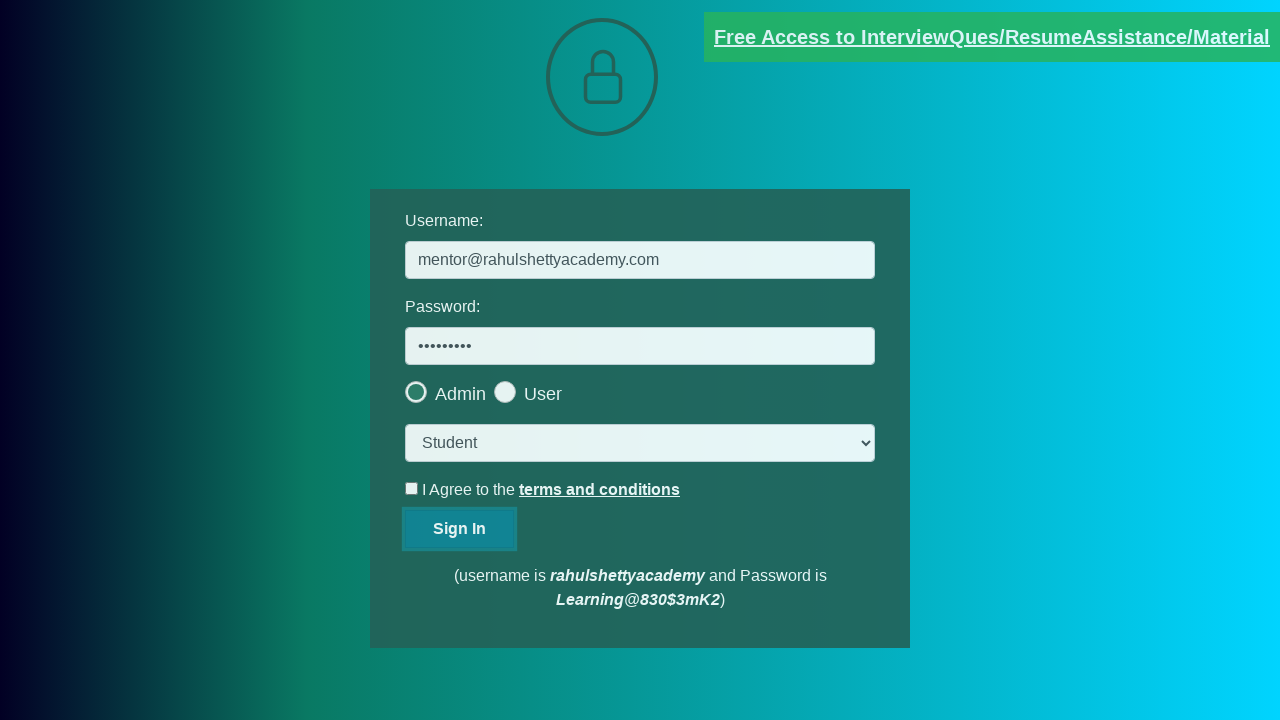